Navigates to the Way2Automation website and maximizes the browser window to test full page screenshot capability

Starting URL: https://way2automation.com

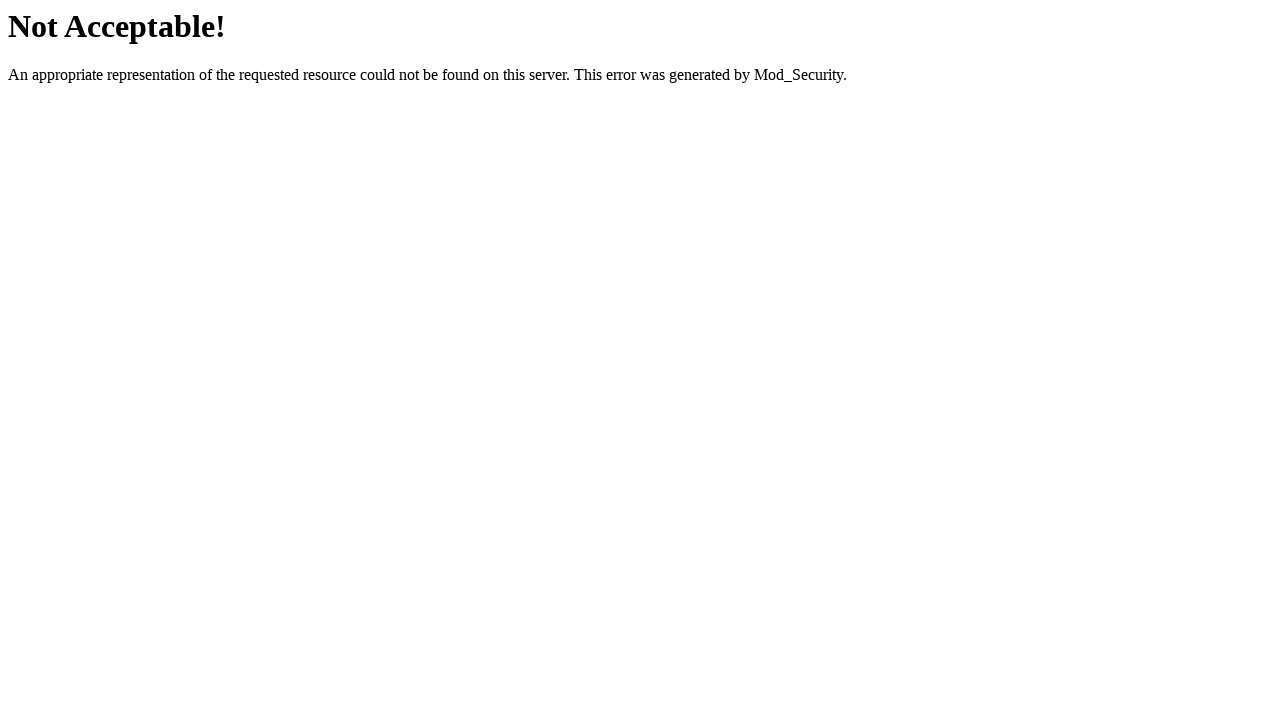

Set viewport size to 1920x1080
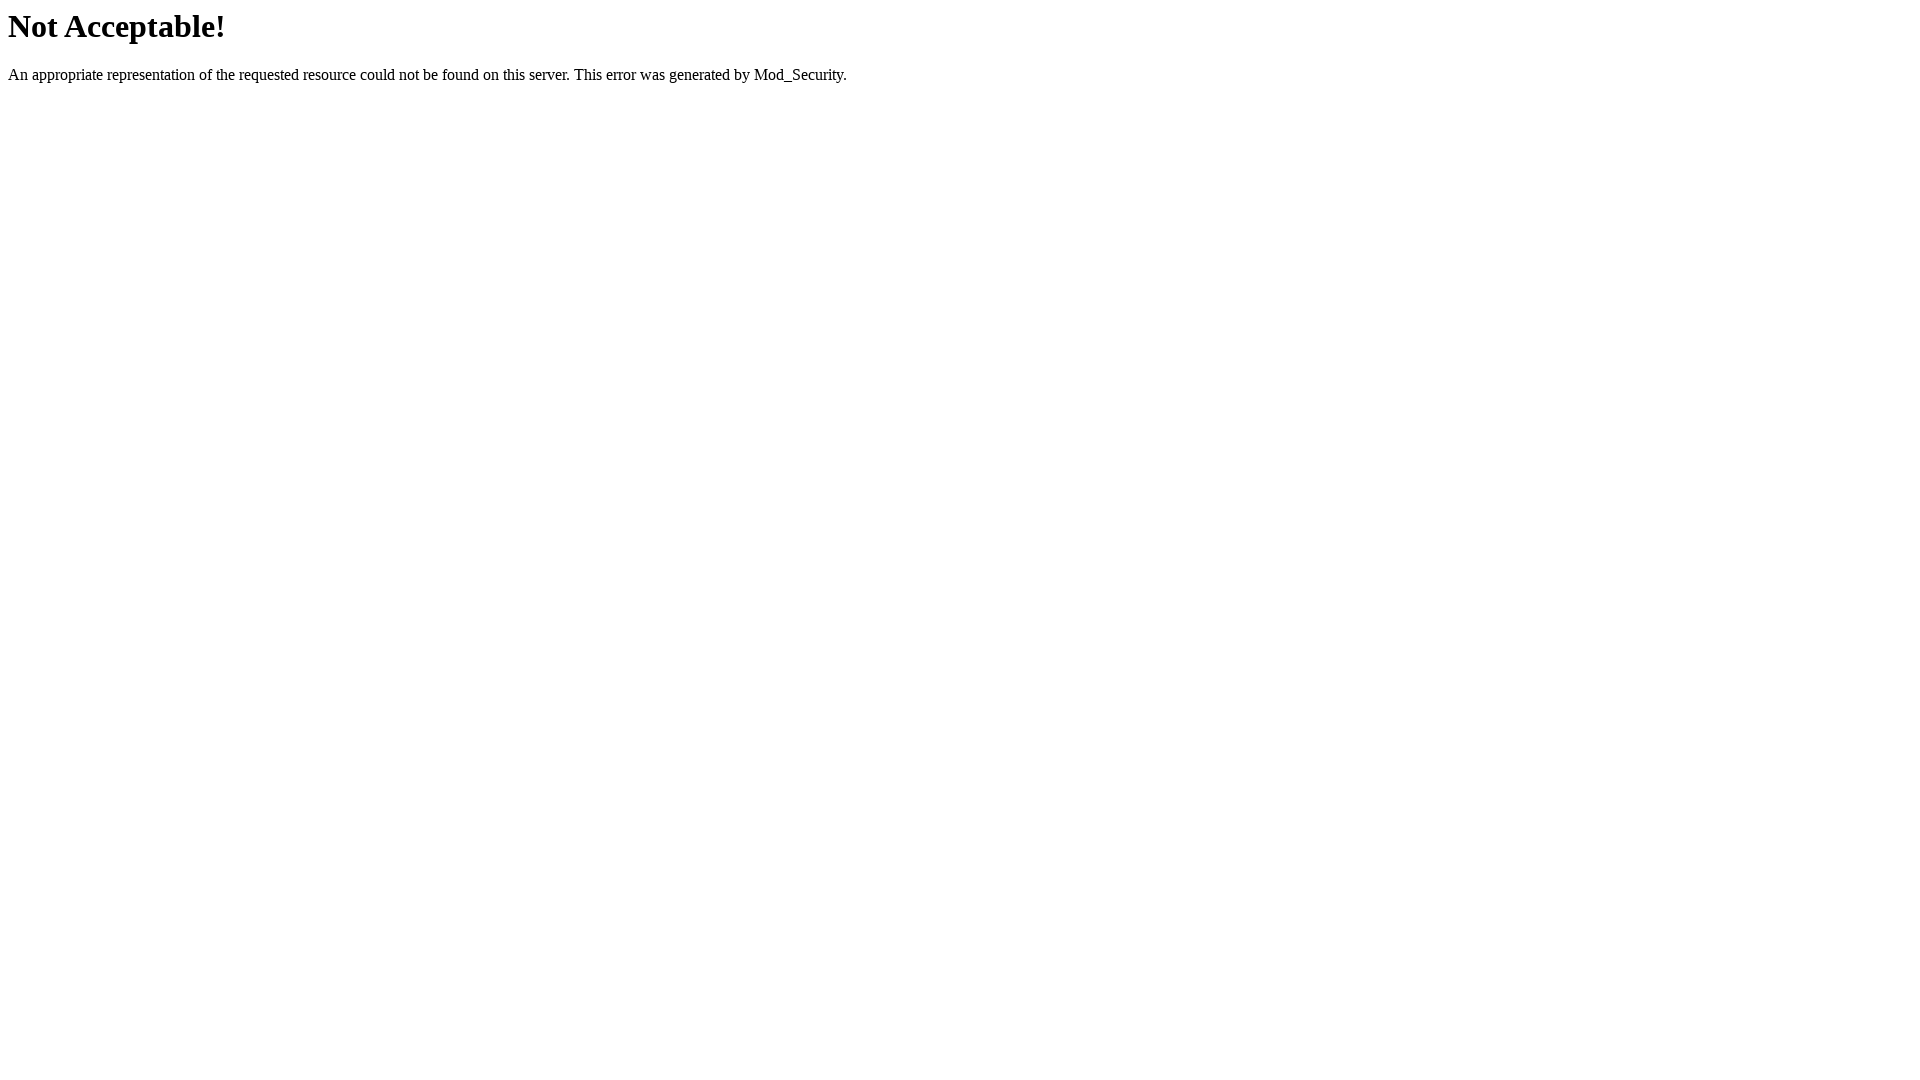

Waited for page to fully load (networkidle)
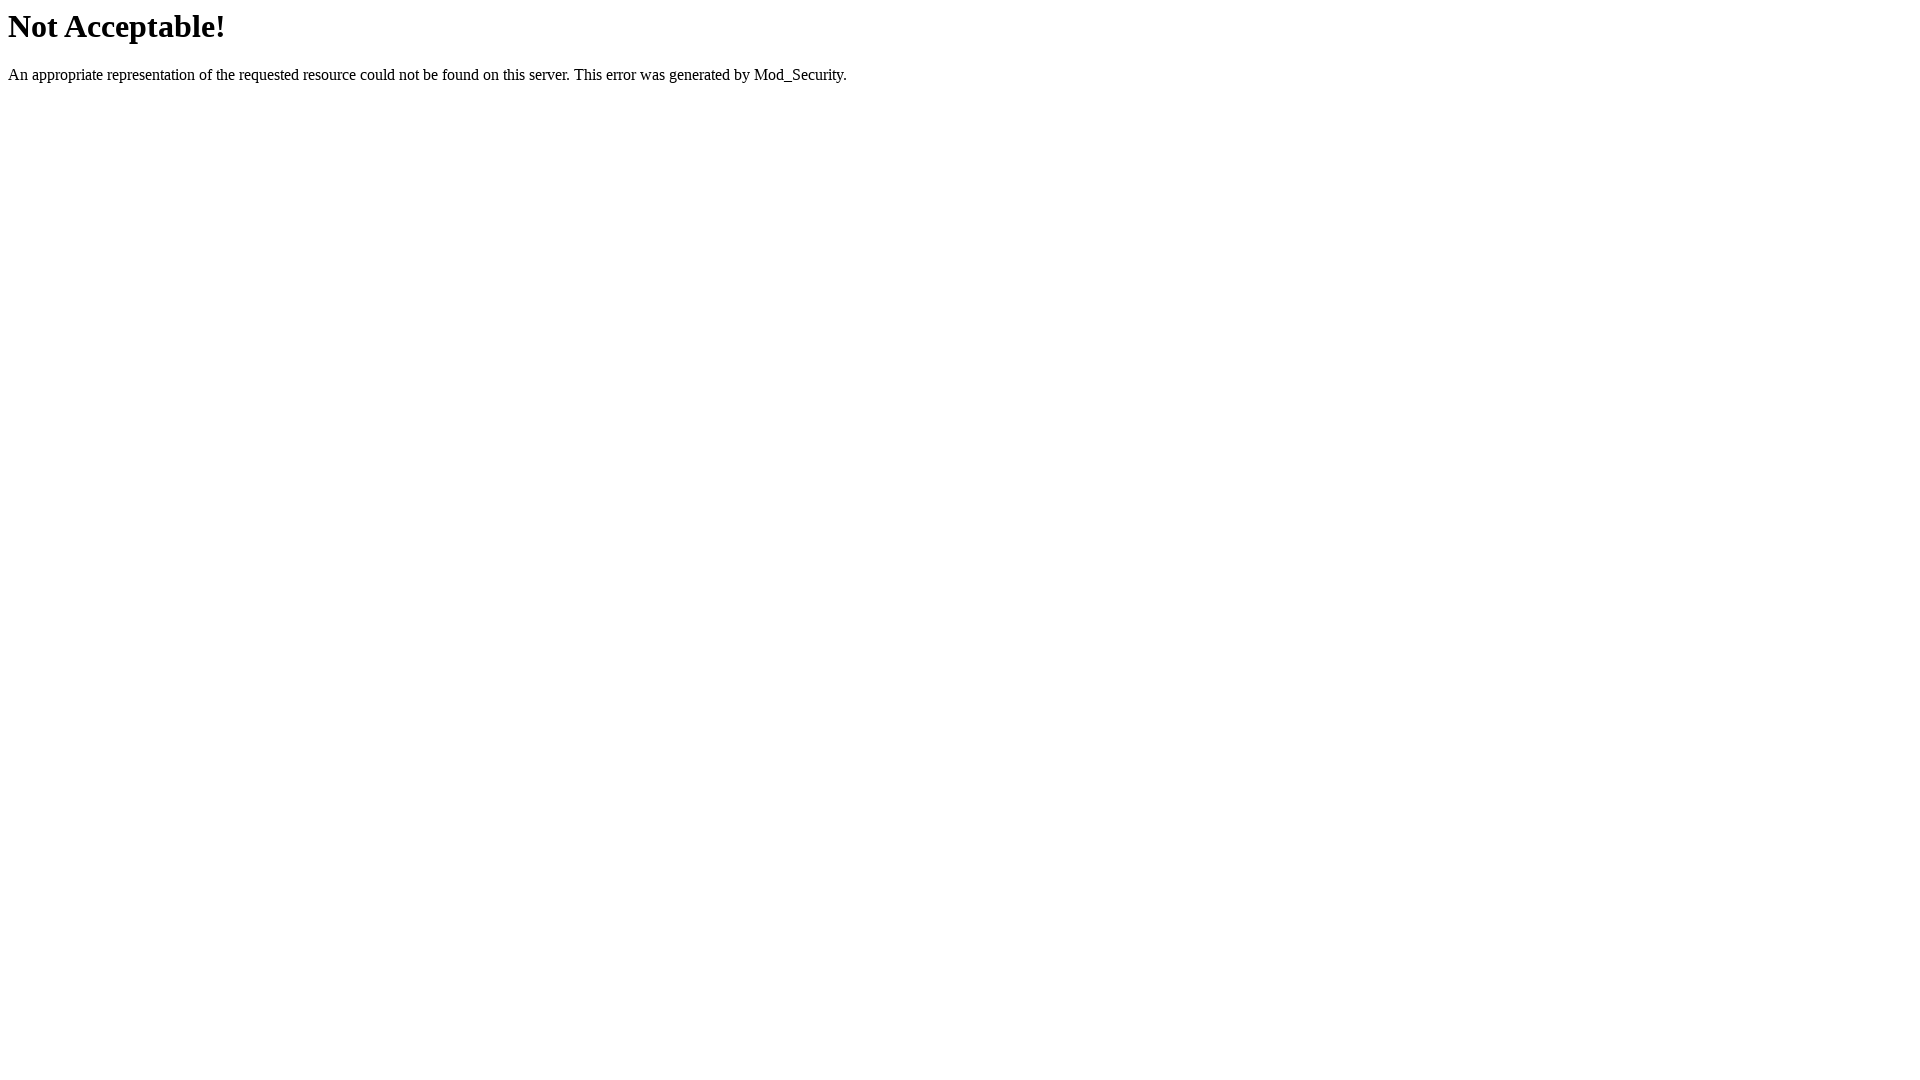

Captured full page screenshot of Way2Automation website
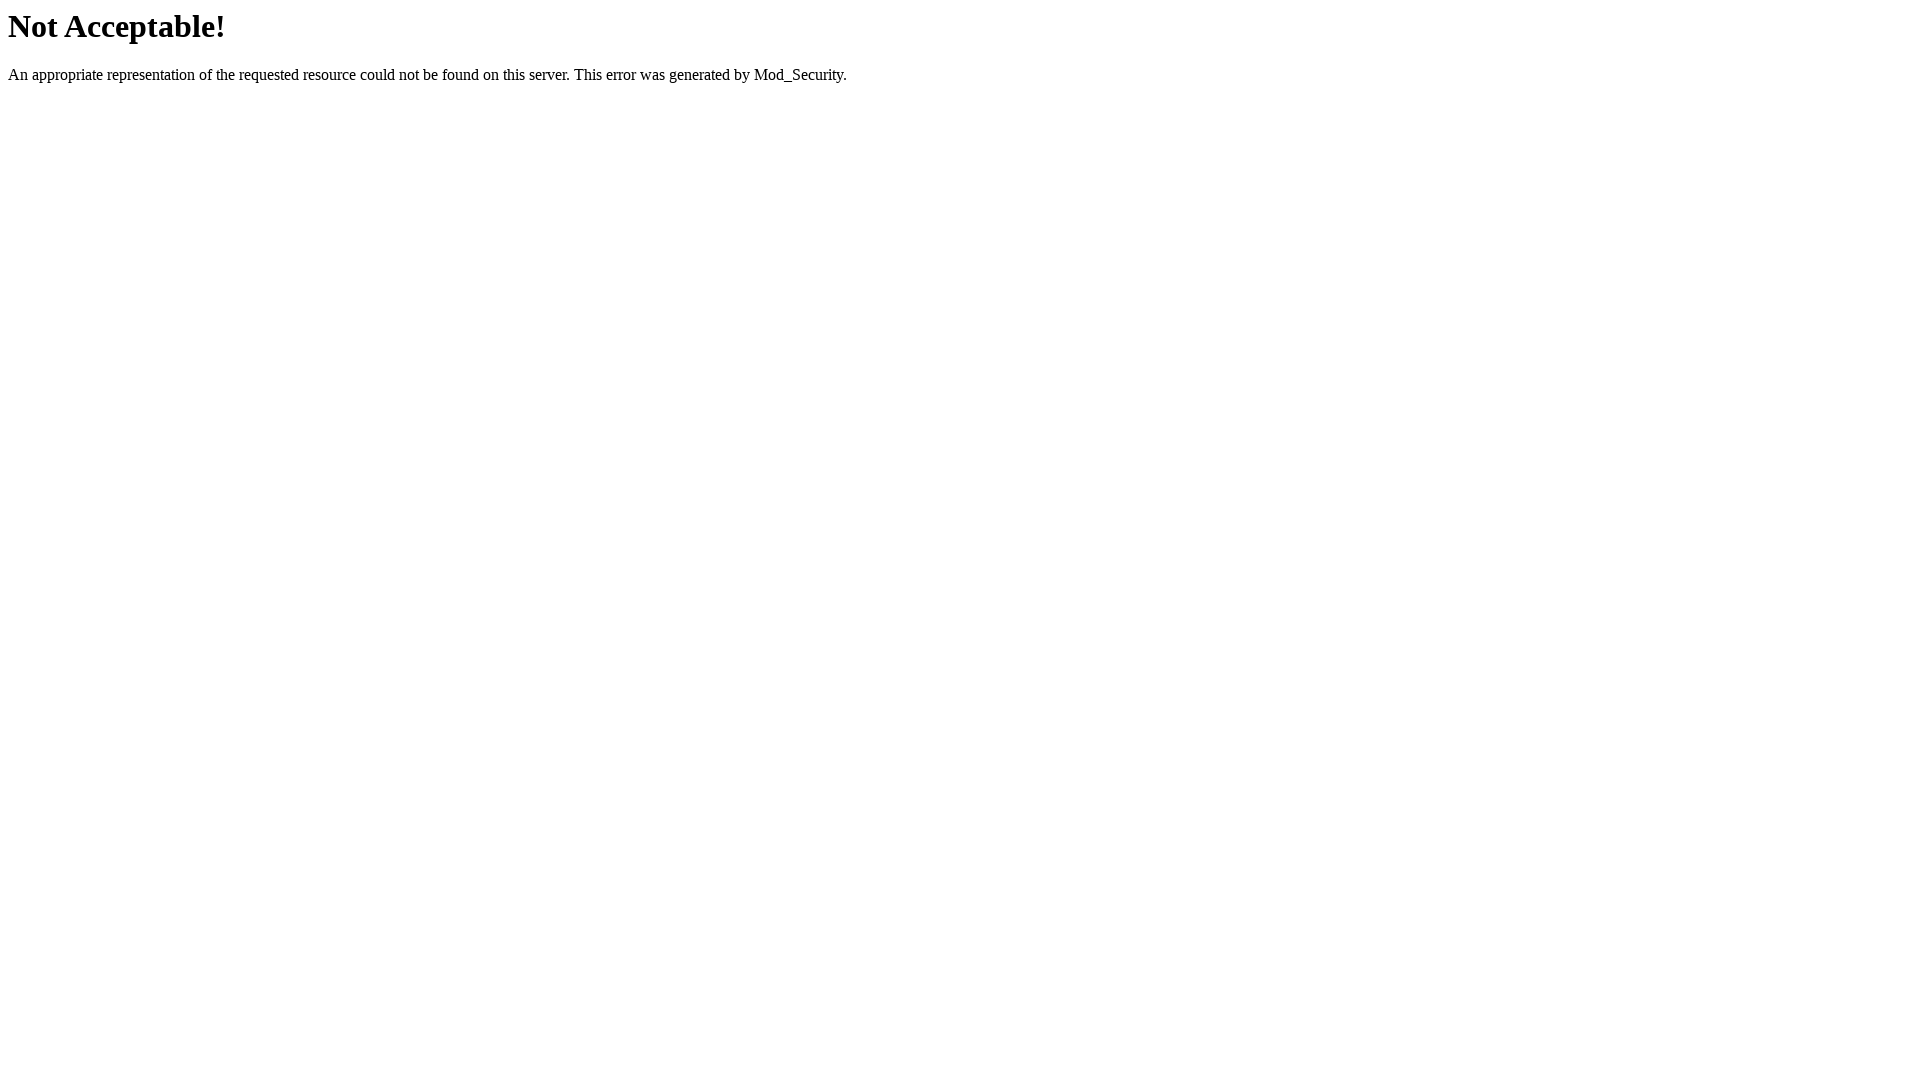

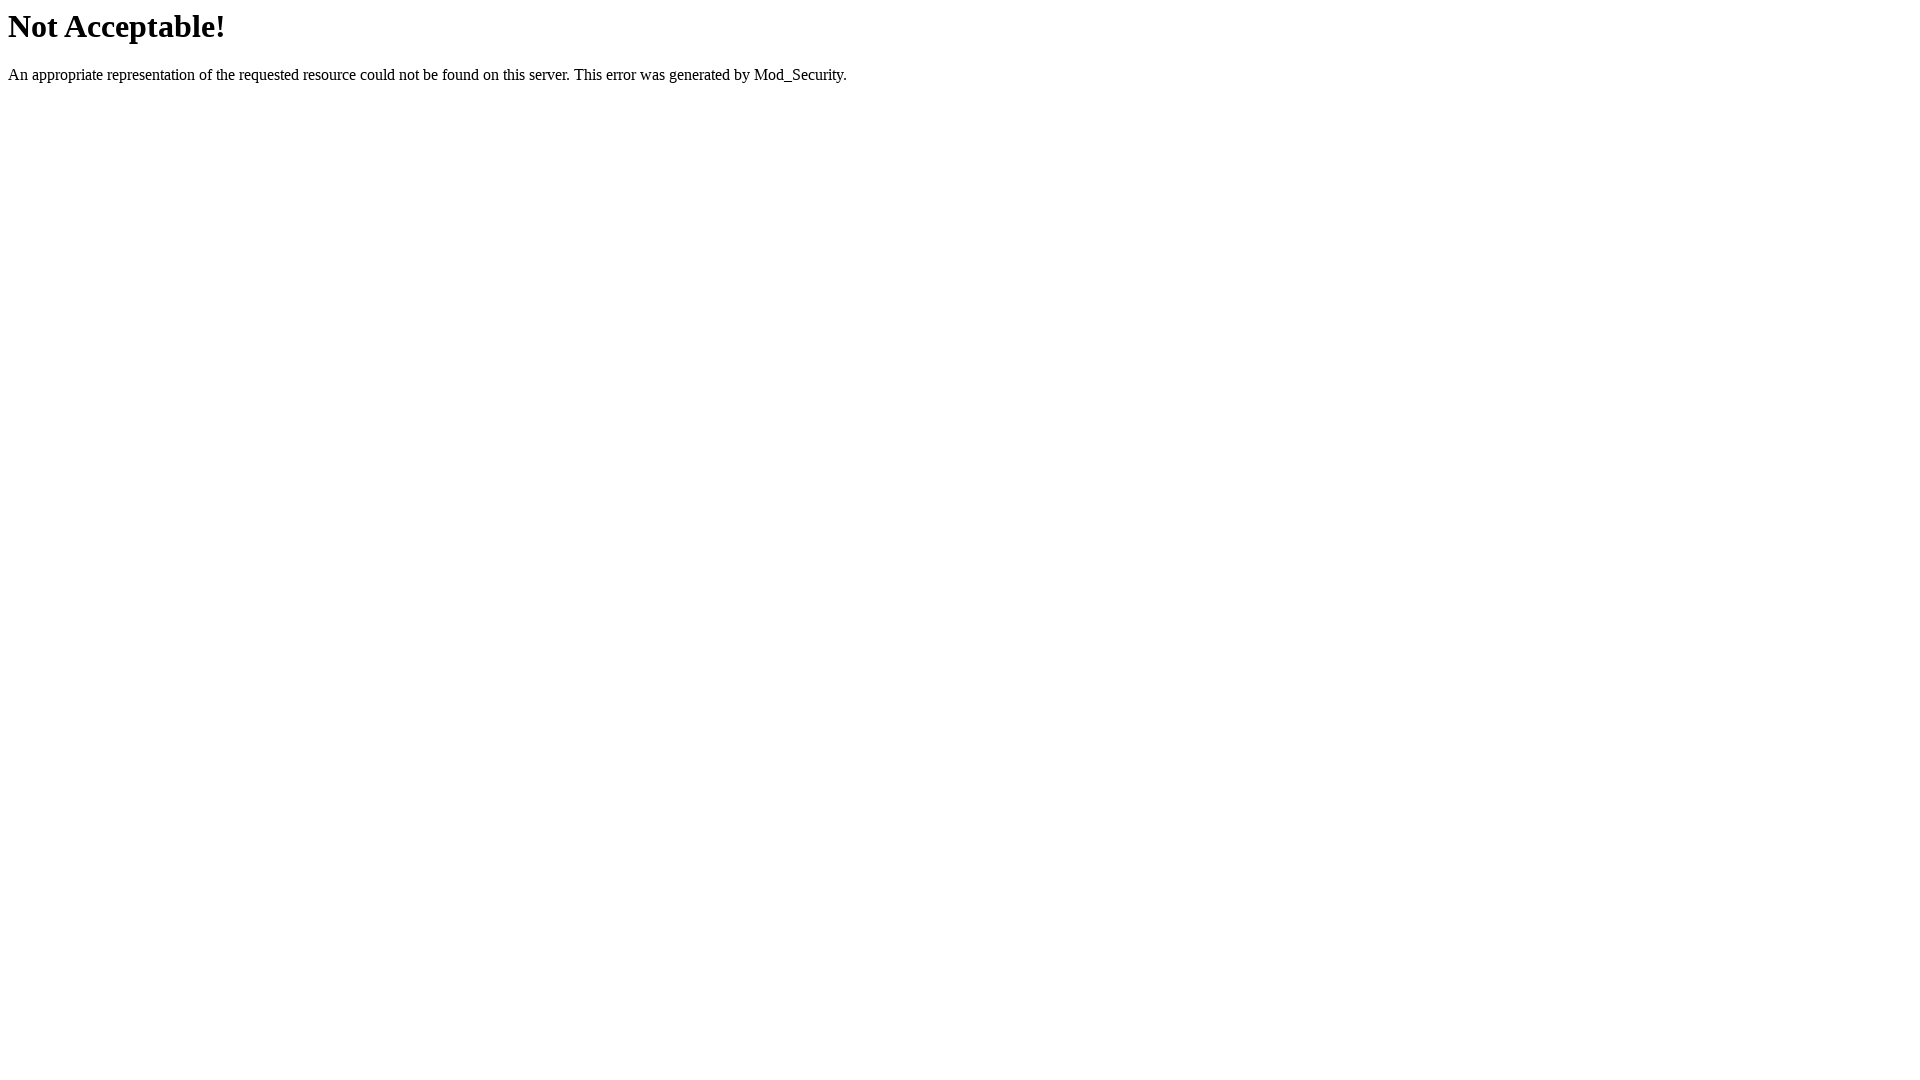